Tests a subscription flow where user fills education level, course selection, and personal information, then navigates to the candidate area, clicks on password reset link, and verifies that clicking the back button returns to the login screen.

Starting URL: https://developer.grupoa.education/subscription/

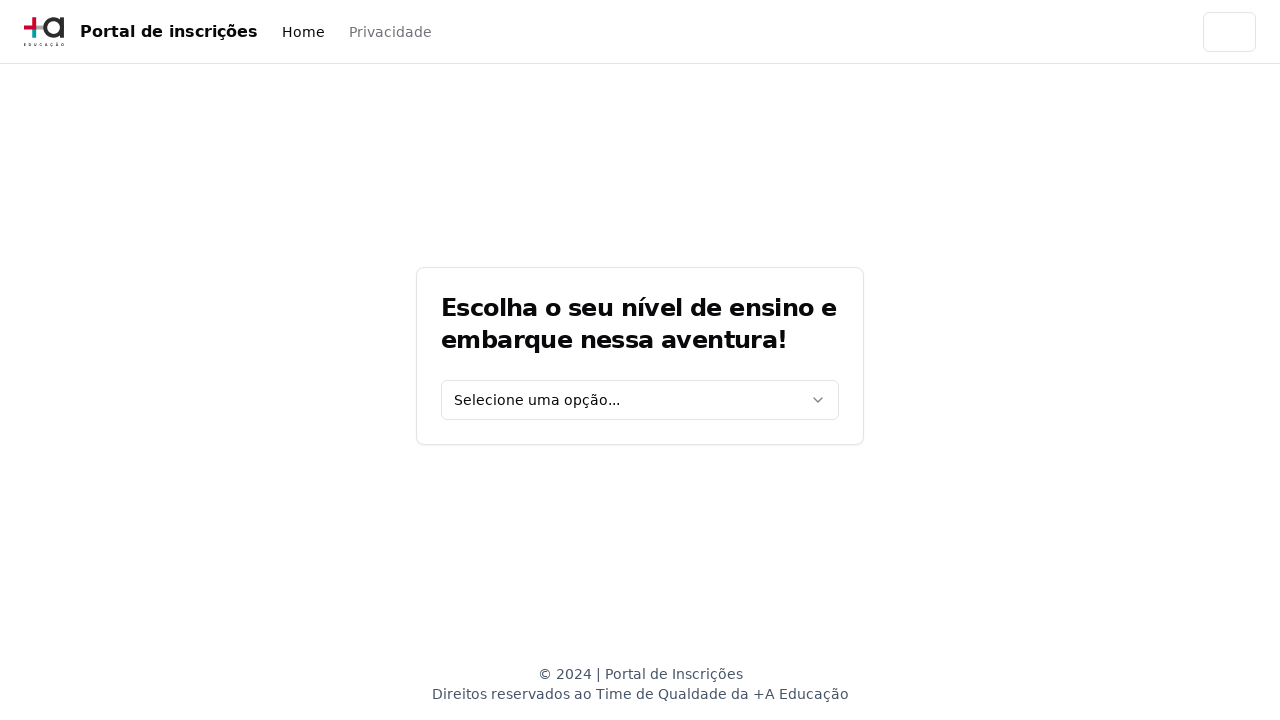

Clicked education level dropdown at (640, 400) on [data-testid='education-level-select']
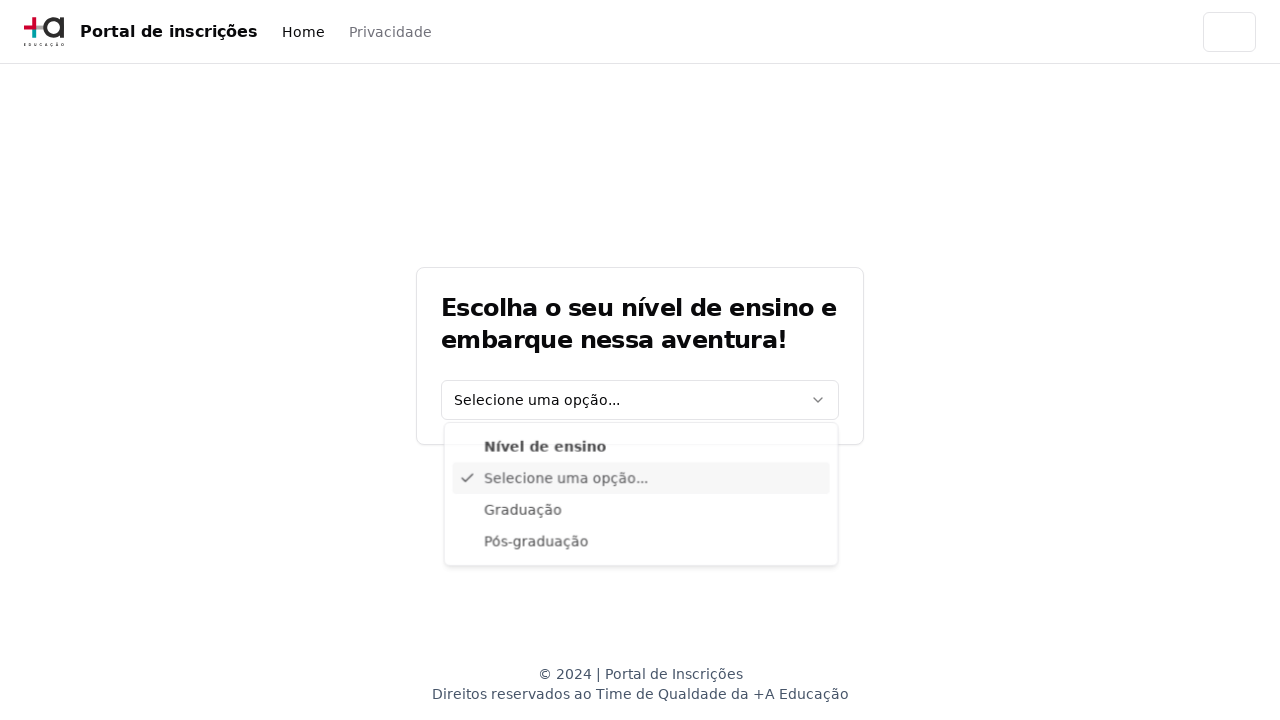

Selected 'Graduação' from education level dropdown at (641, 513) on xpath=//div[@data-radix-vue-collection-item][contains(., 'Graduação')]
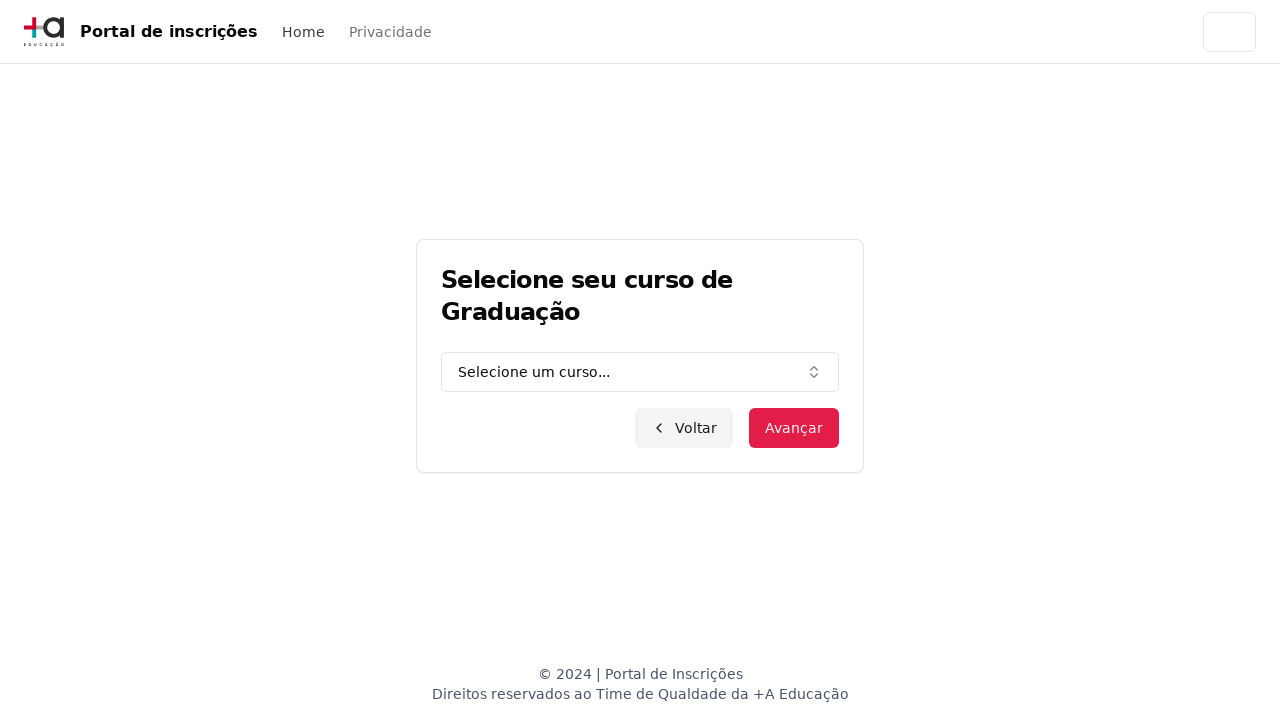

Clicked course selection combo box at (640, 372) on [data-testid='graduation-combo']
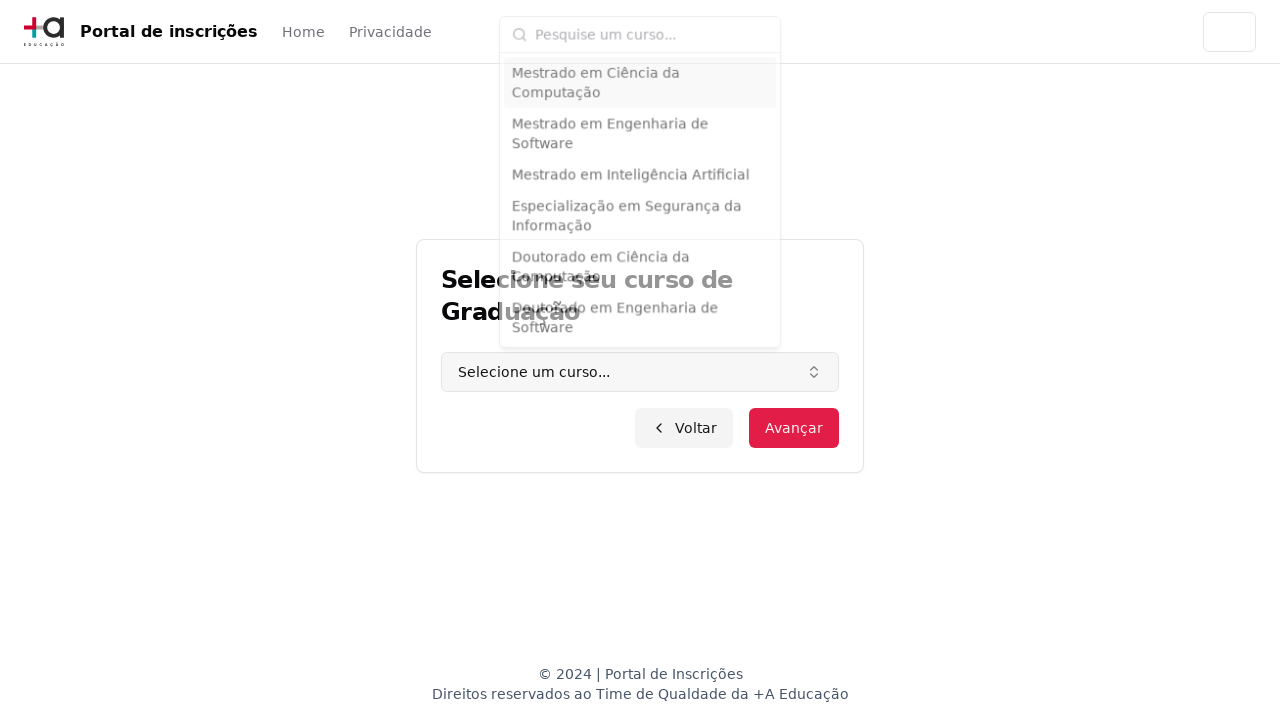

Clicked course input field at (652, 28) on input.h-9
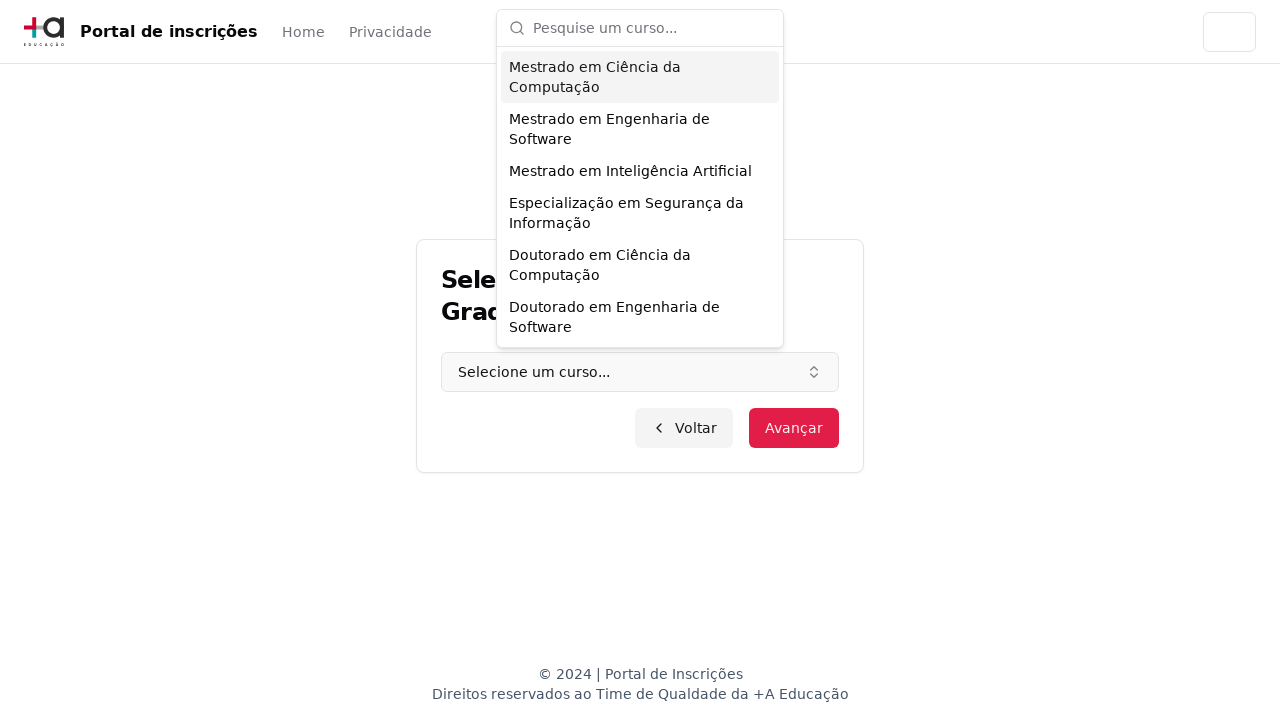

Filled course input with 'Engenharia de Software' on input.h-9
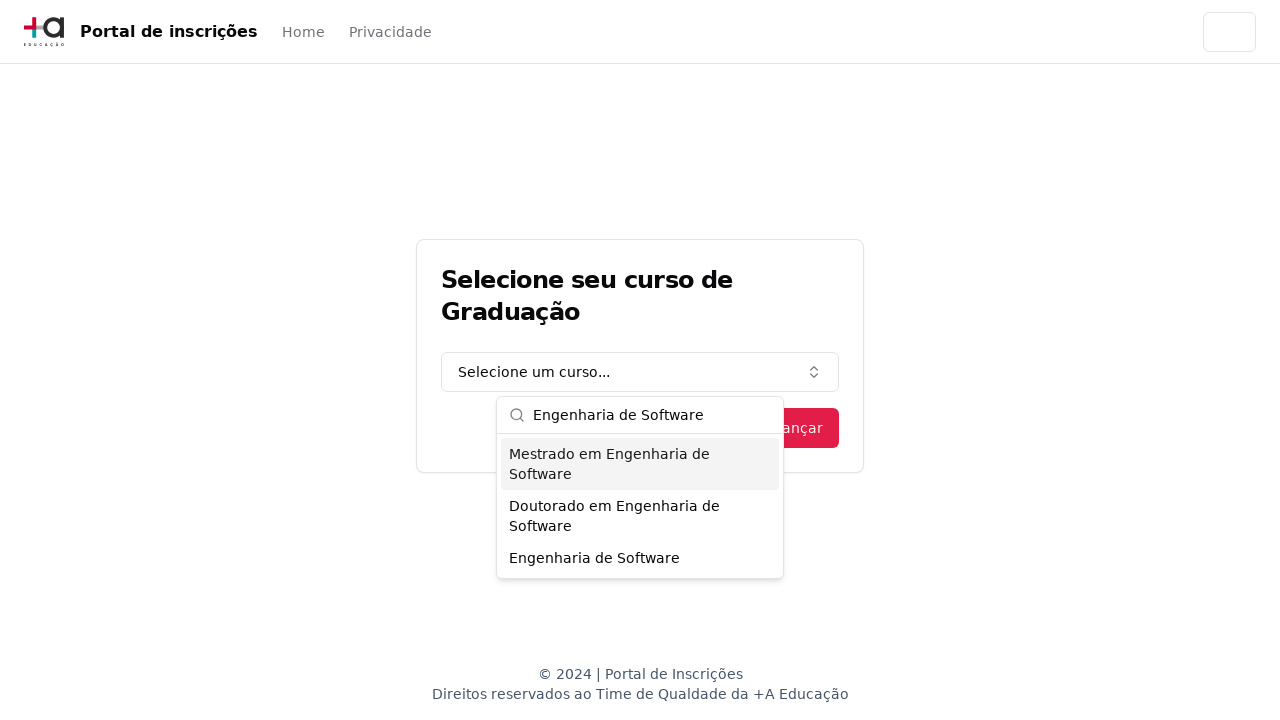

Pressed Enter to confirm course selection on input.h-9
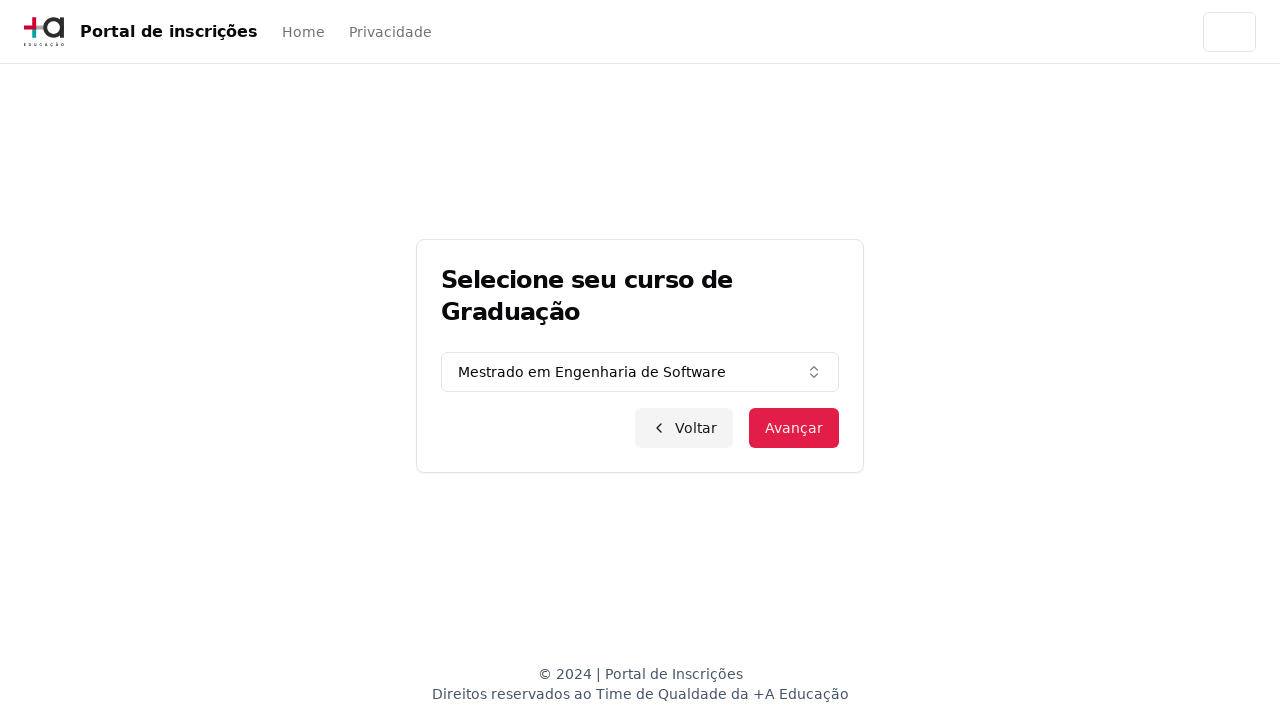

Clicked next button to proceed to personal information form at (794, 428) on [data-testid='next-button']
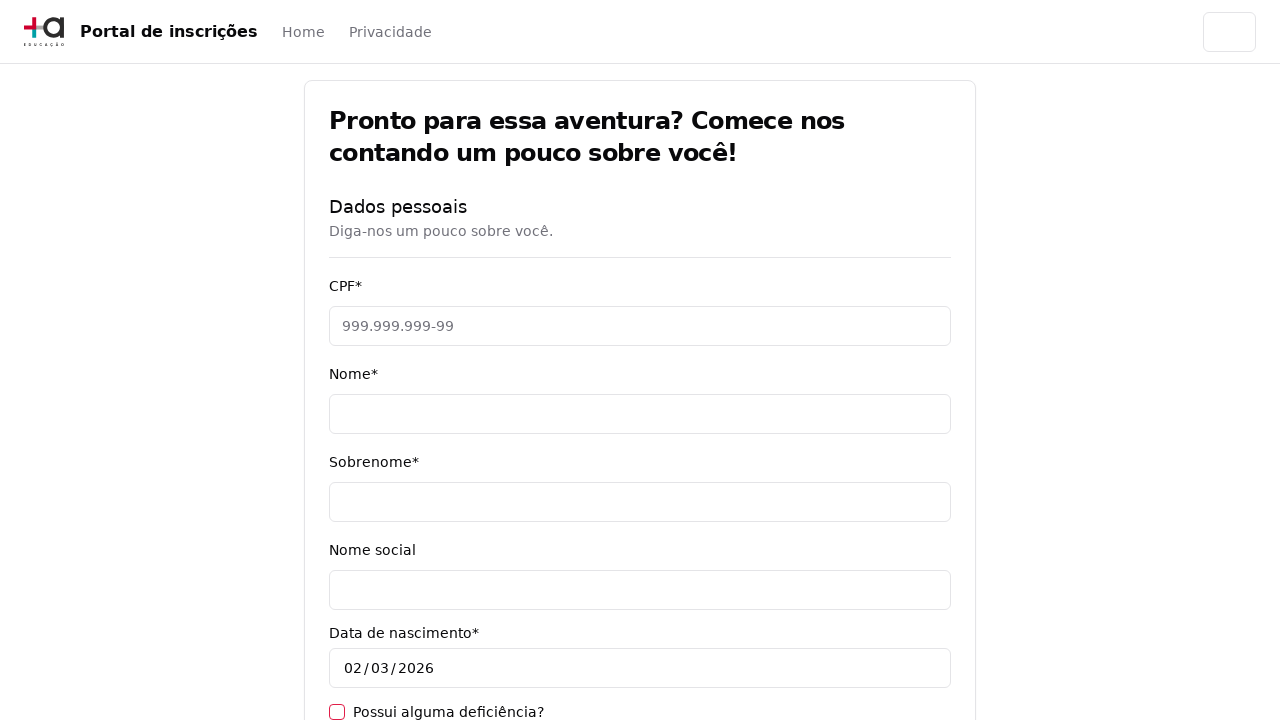

Filled CPF field with '11495607623' on [data-testid='cpf-input']
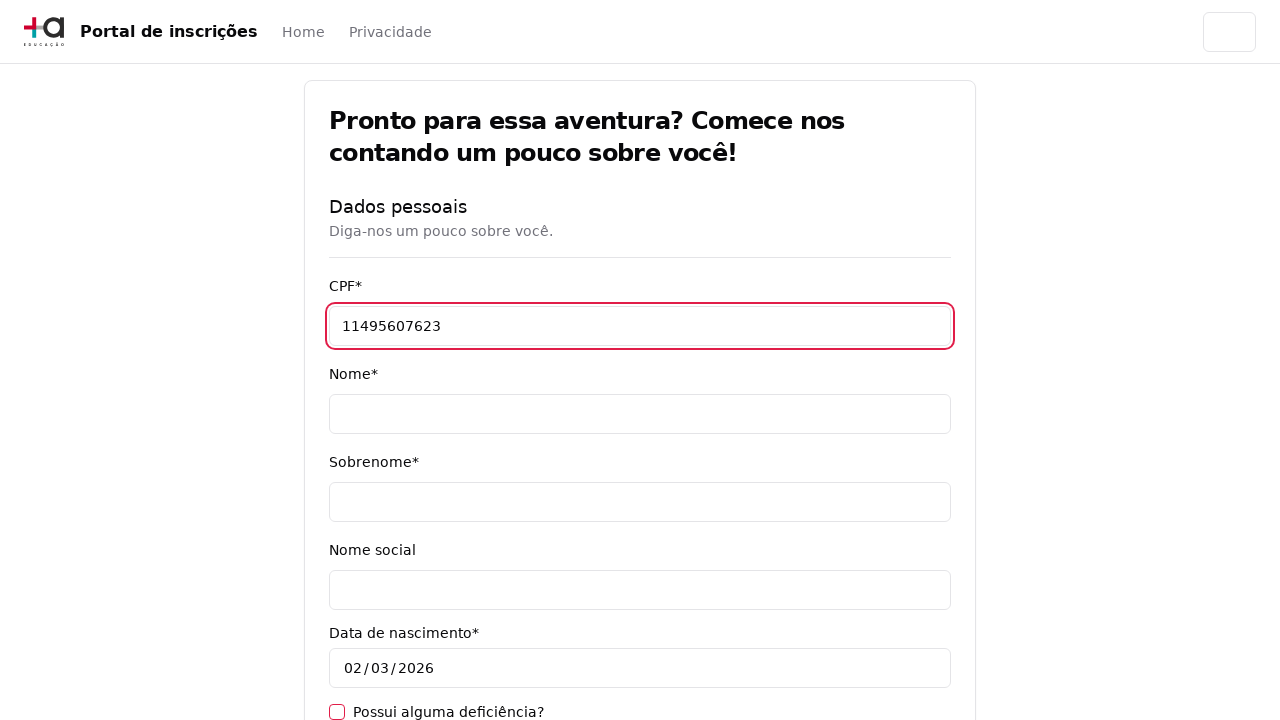

Filled name field with 'Jéssica' on [data-testid='name-input']
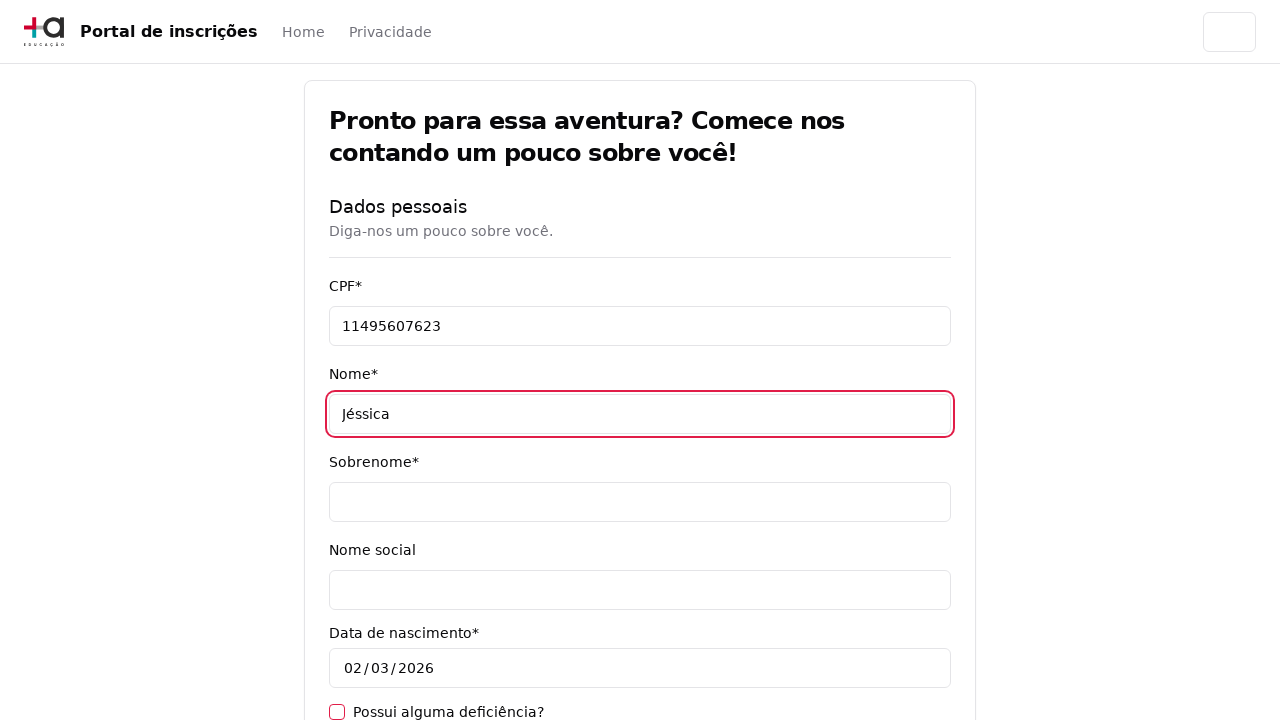

Filled surname field with 'Martins' on [data-testid='surname-input']
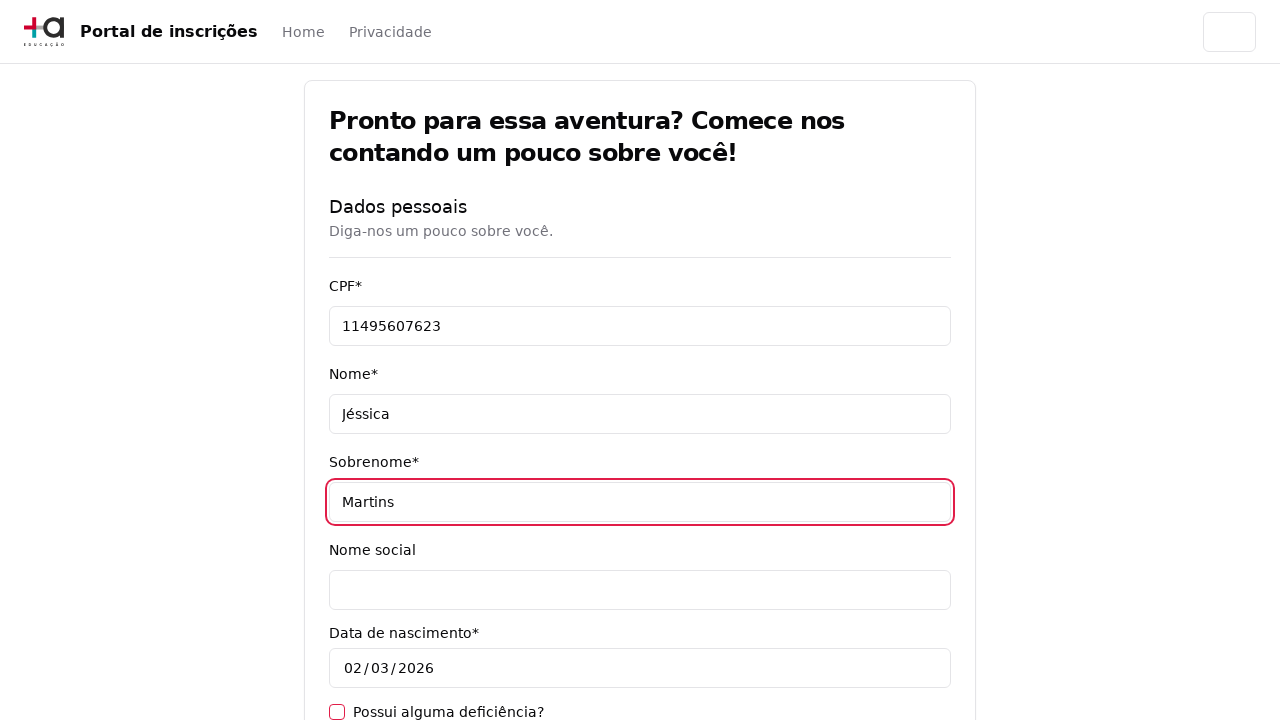

Filled email field with 'jessica.martins@testmail.com.br' on [data-testid='email-input']
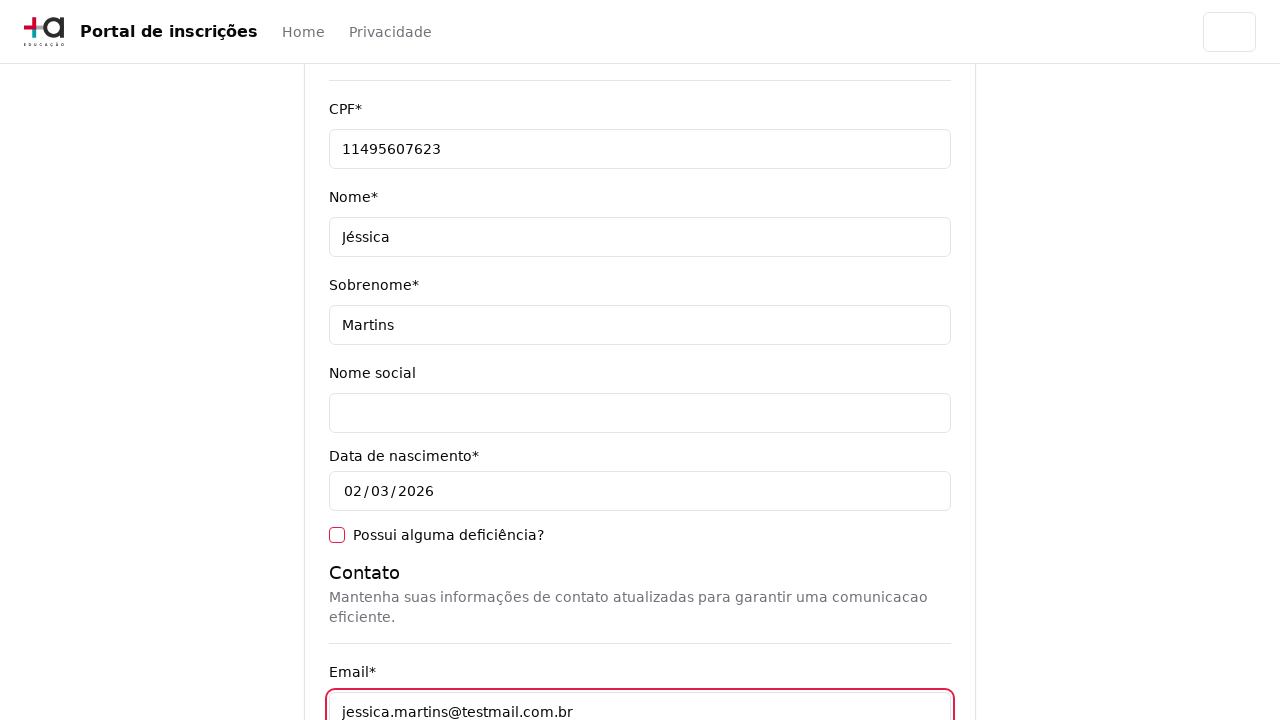

Filled cellphone field with '31975030000' on [data-testid='cellphone-input']
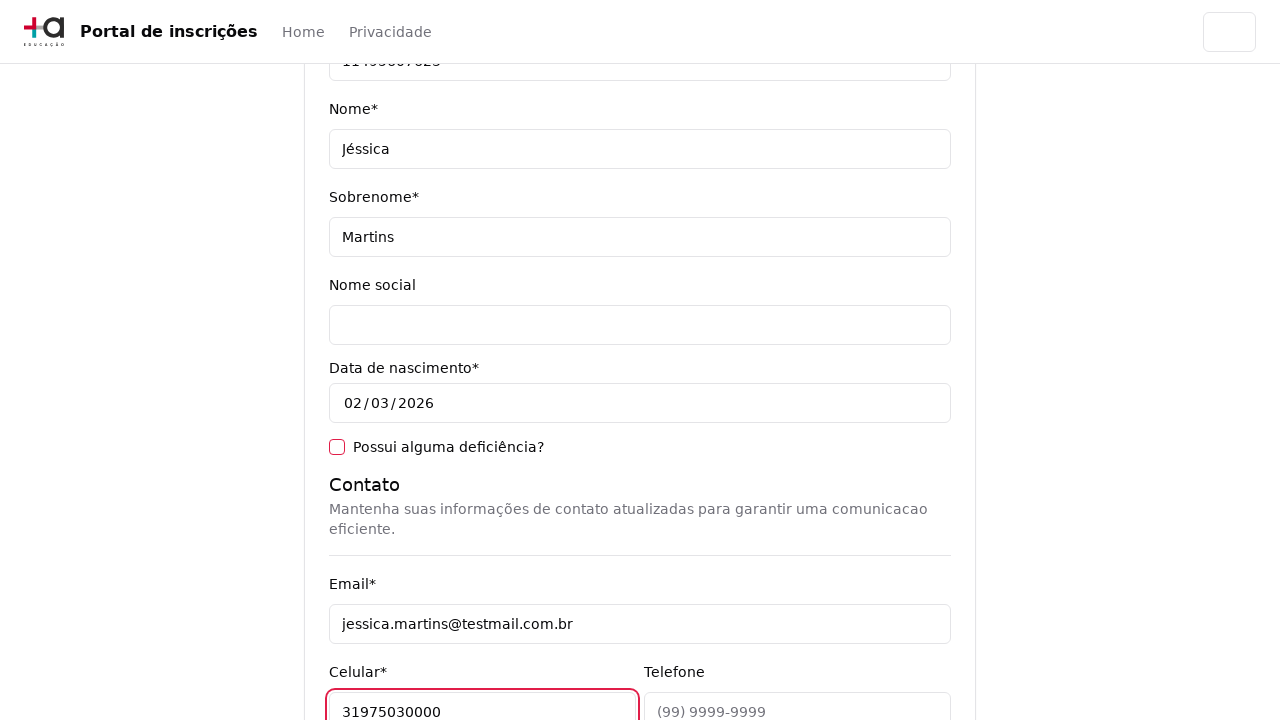

Filled phone field with '3132320032' on [data-testid='phone-input']
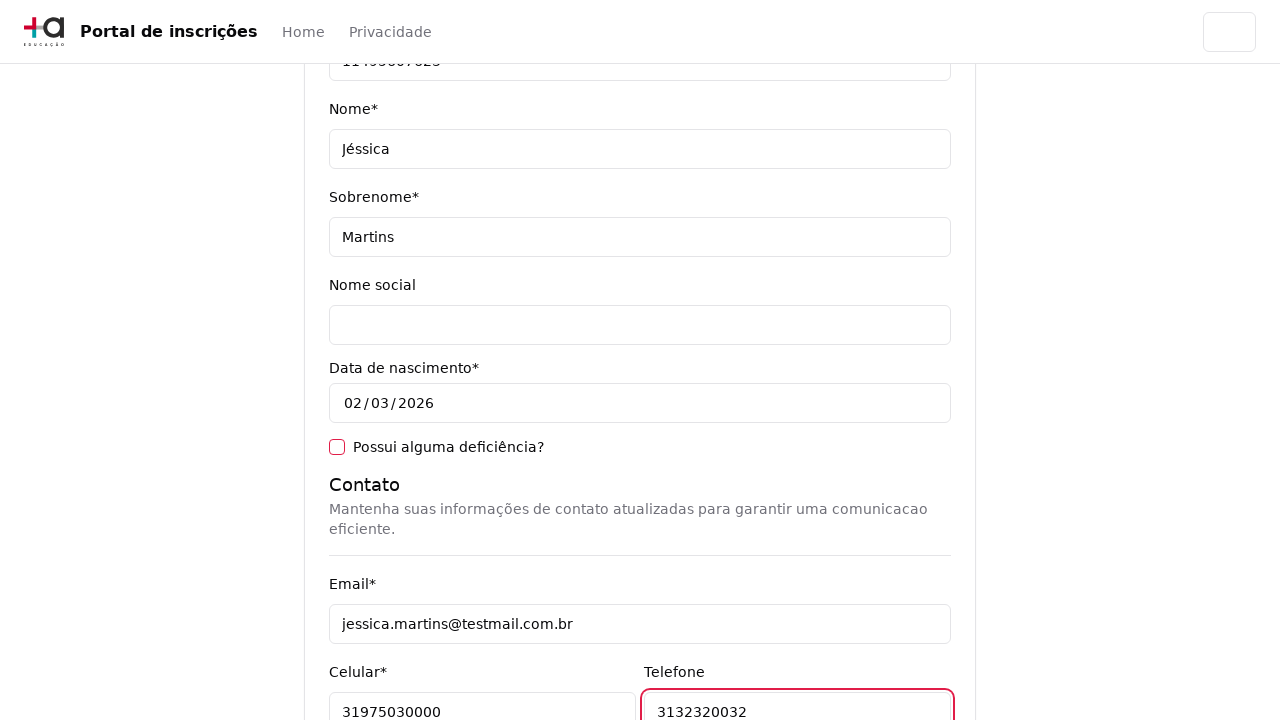

Filled CEP field with '30330000' on [data-testid='cep-input']
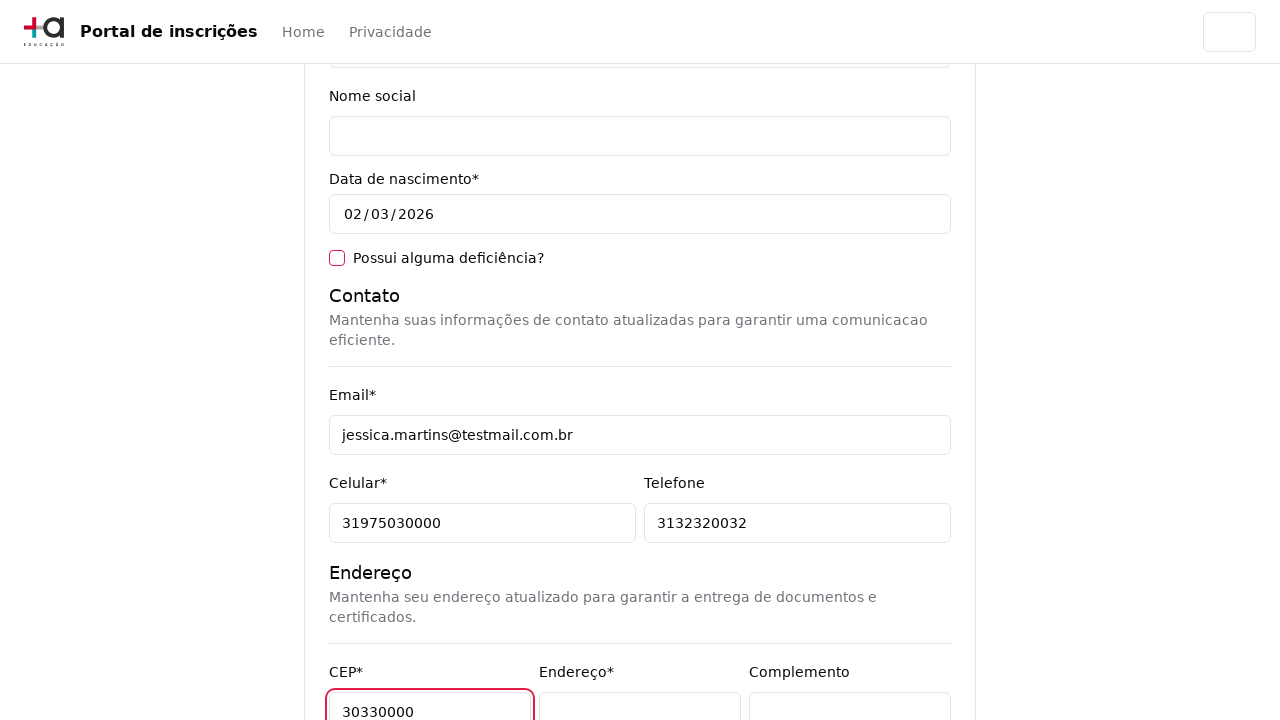

Filled address field with 'Rua A' on [data-testid='address-input']
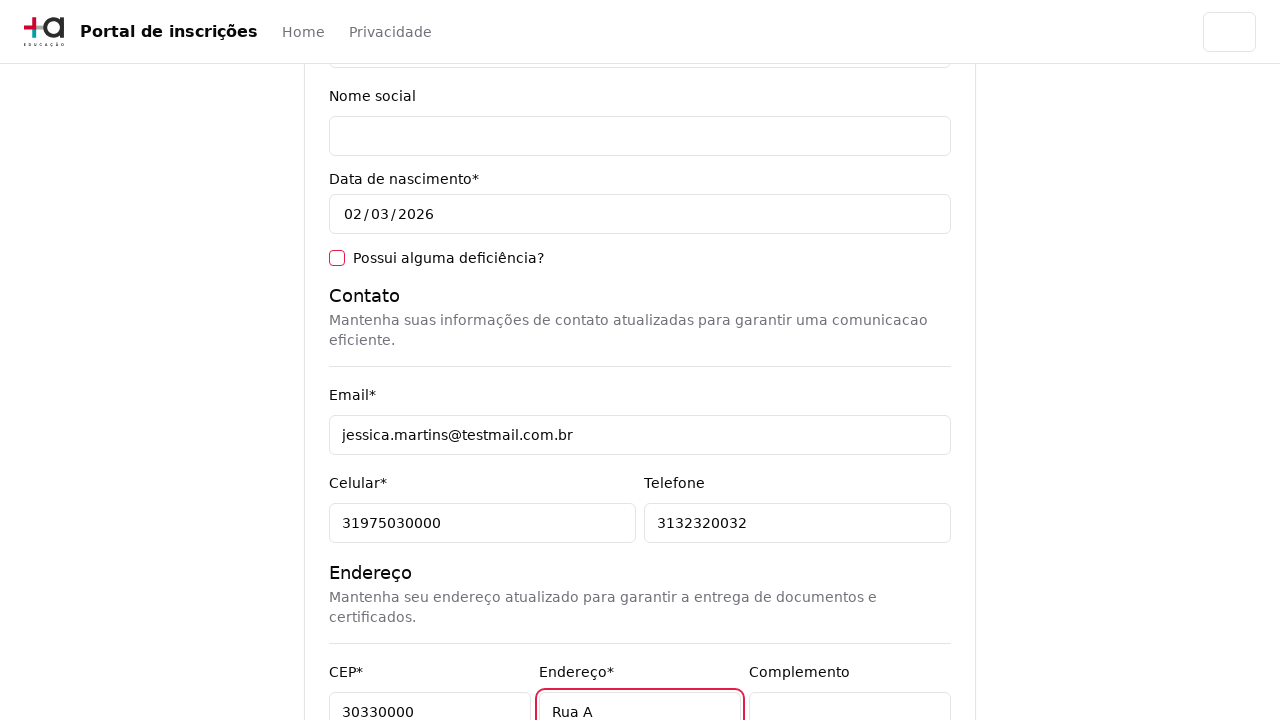

Filled neighborhood field with 'São Pedro' on [data-testid='neighborhood-input']
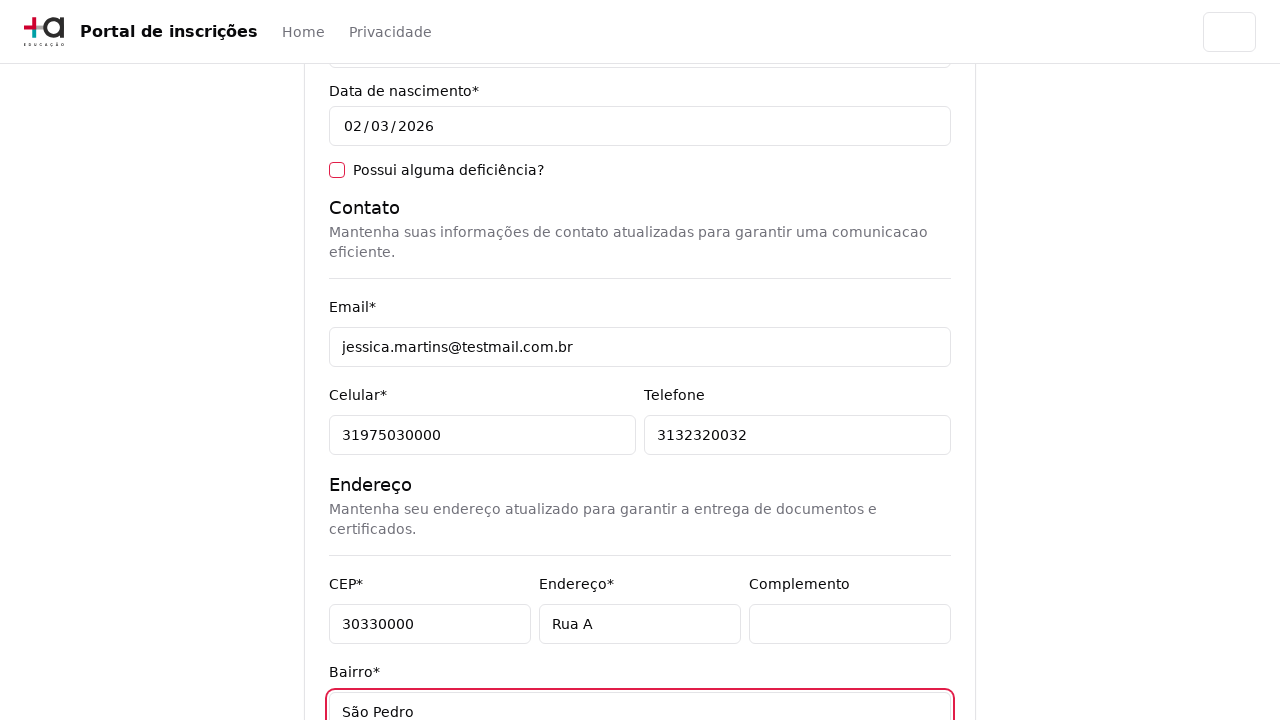

Filled city field with 'Belo Horizonte' on [data-testid='city-input']
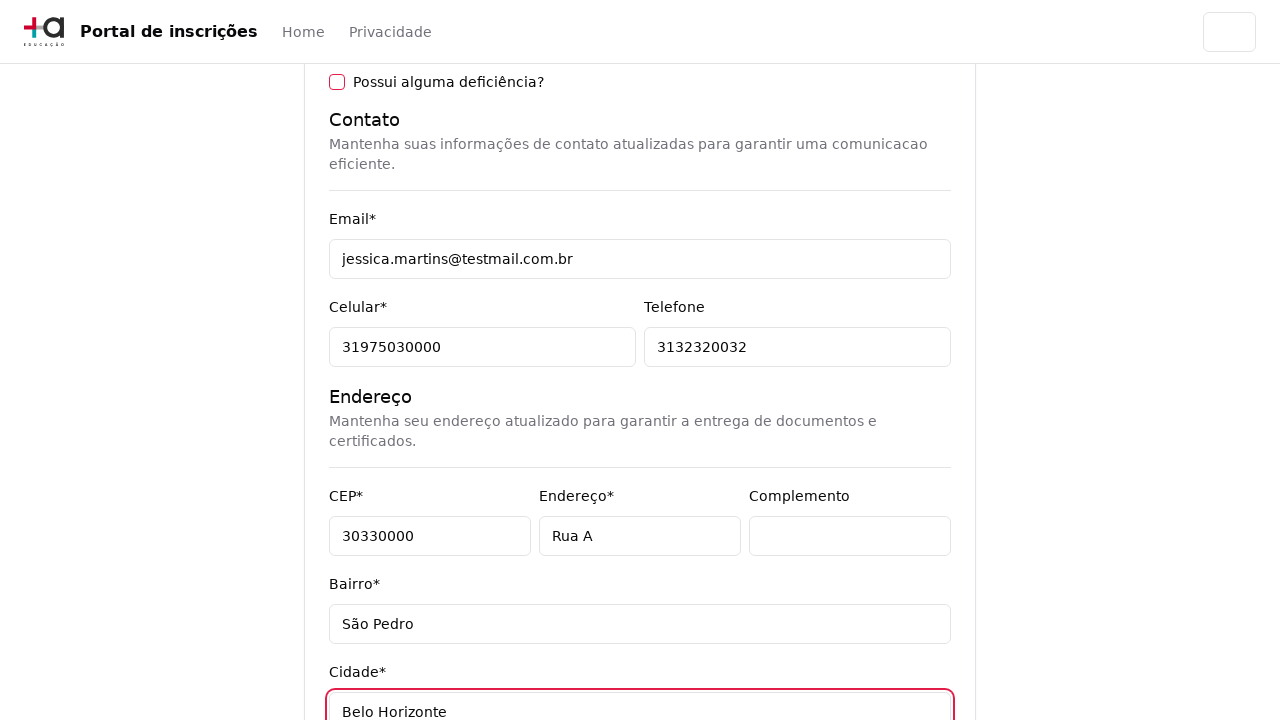

Filled state field with 'Minas Gerais' on [data-testid='state-input']
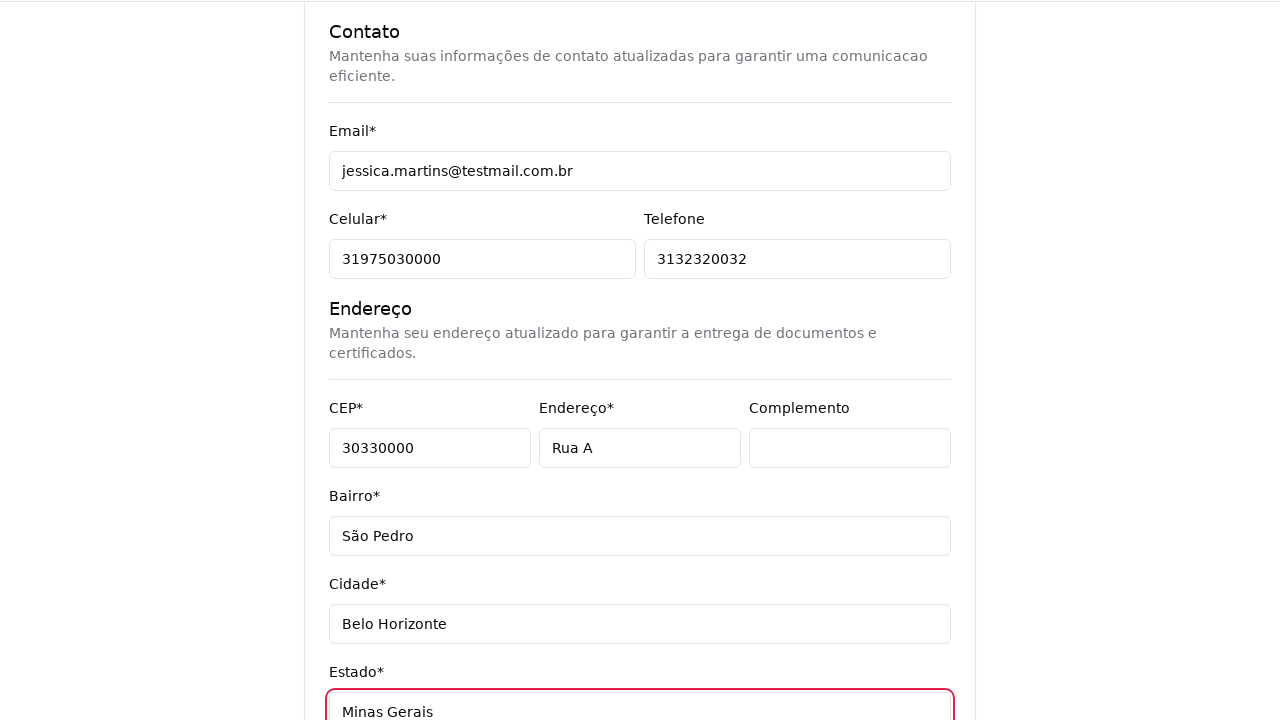

Filled country field with 'Brasil' on [data-testid='country-input']
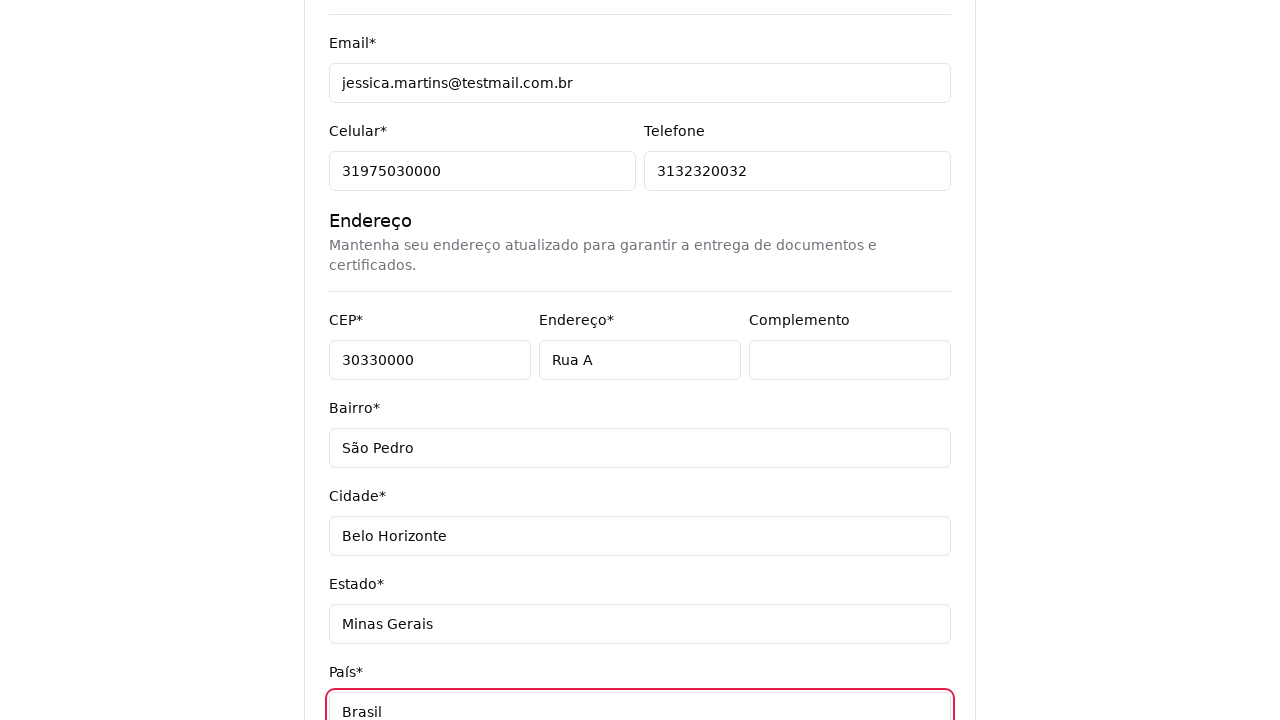

Clicked next button to proceed to login screen at (906, 587) on [data-testid='next-button']
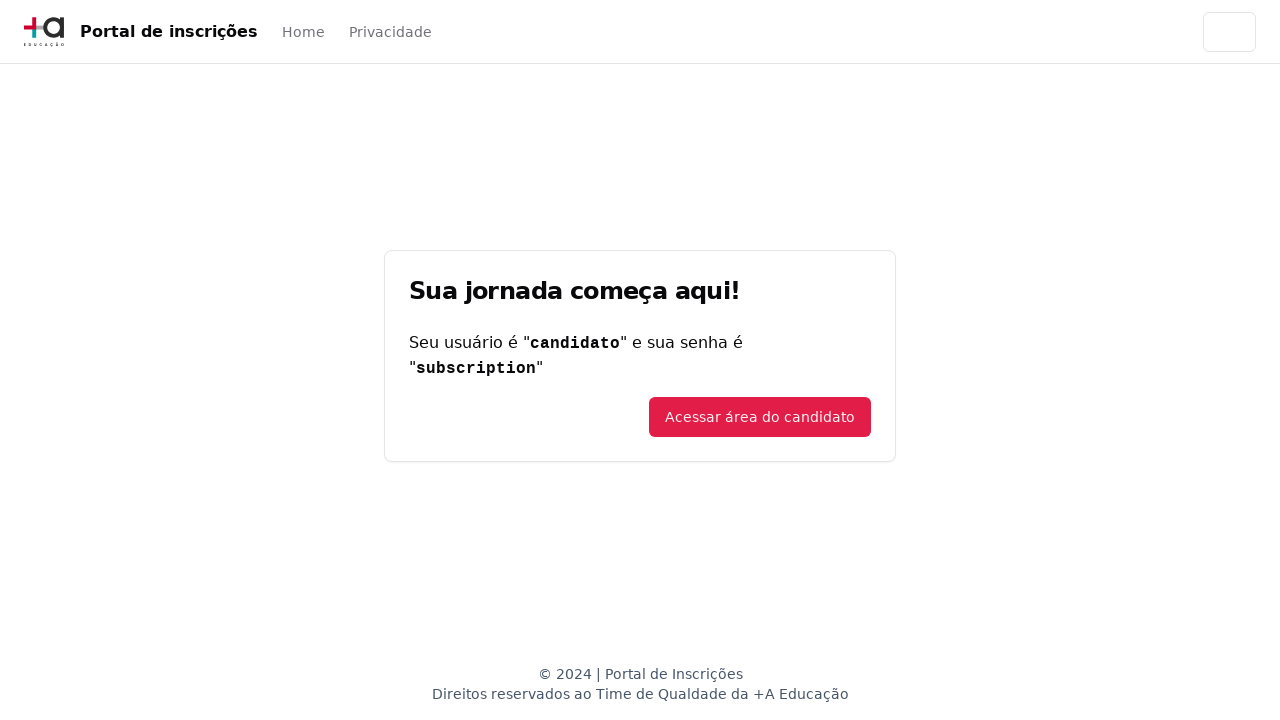

Clicked next button to access candidate area at (760, 417) on [data-testid='next-button']
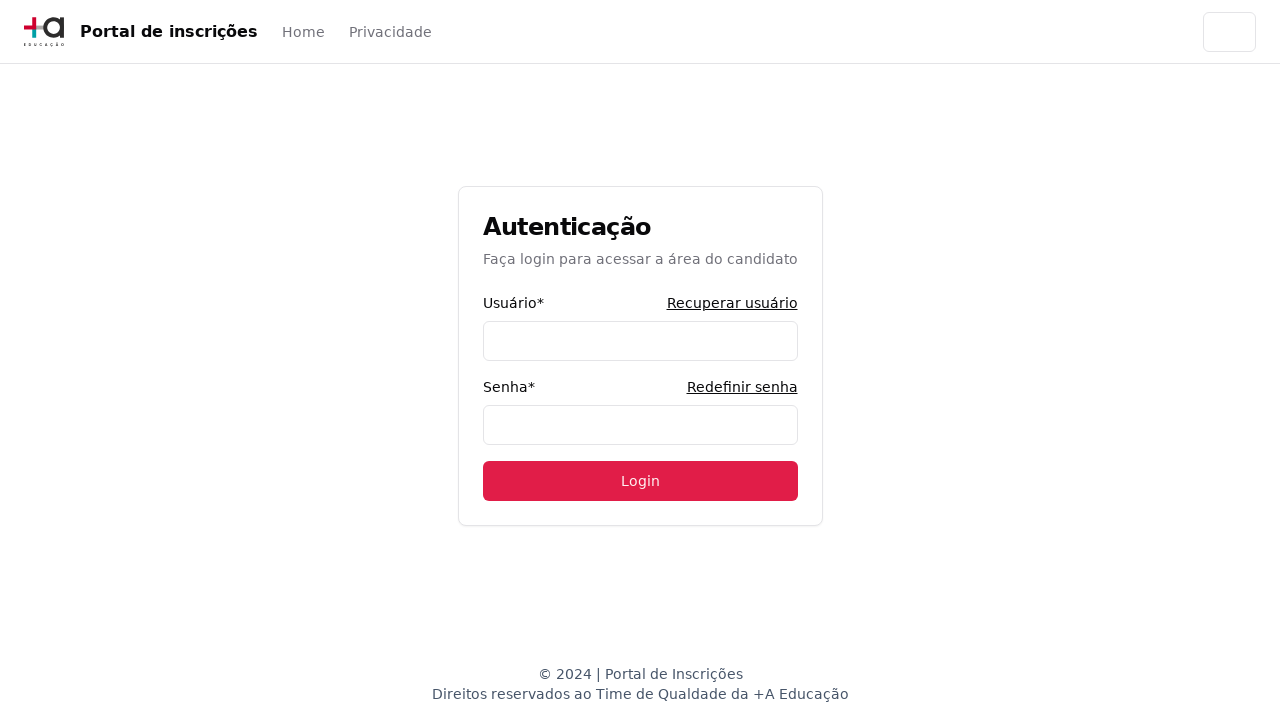

Clicked password reset link at (742, 387) on xpath=//a[contains(text(), 'Redefinir senha')]
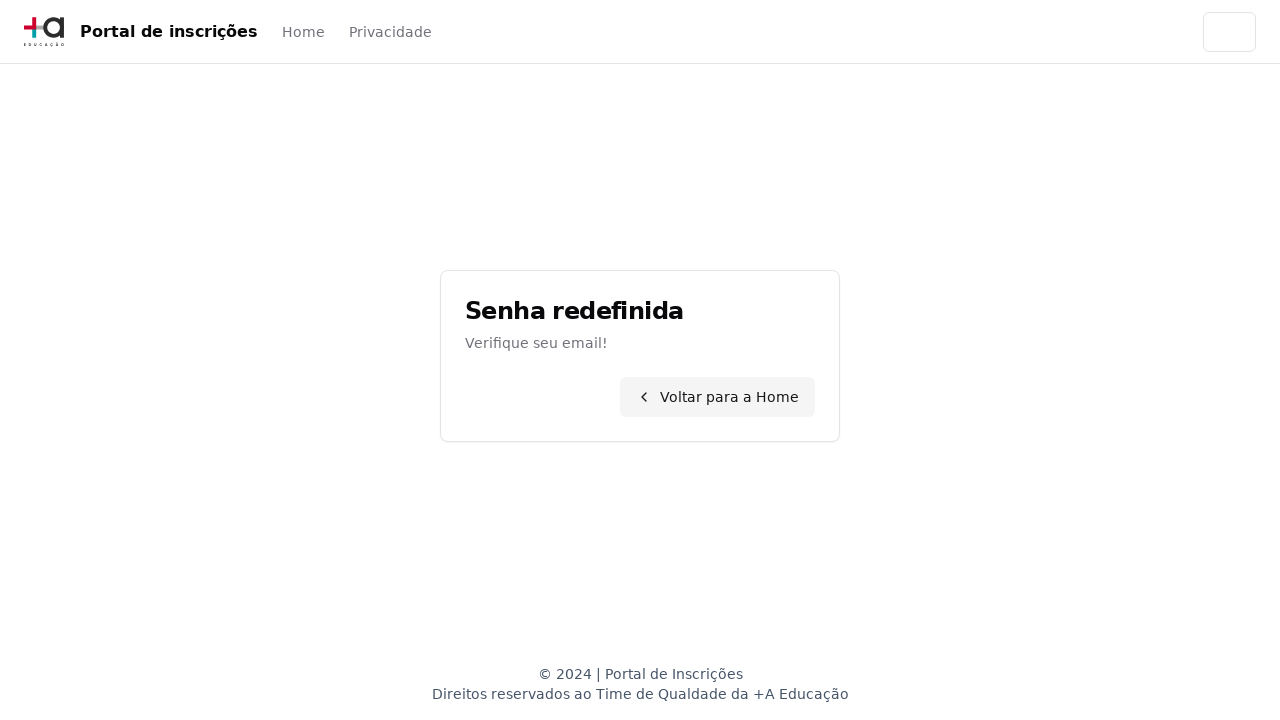

Clicked back button to return to login screen at (718, 397) on [data-testid='back-button']
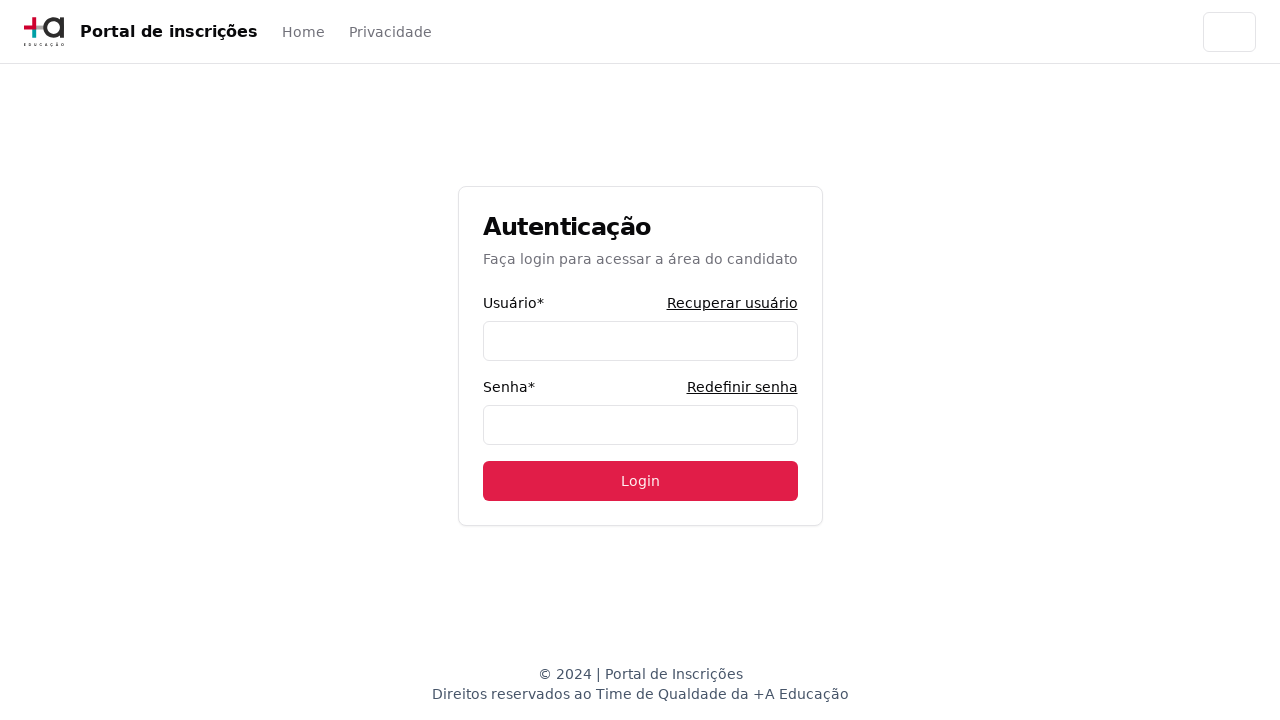

Verified login message is displayed
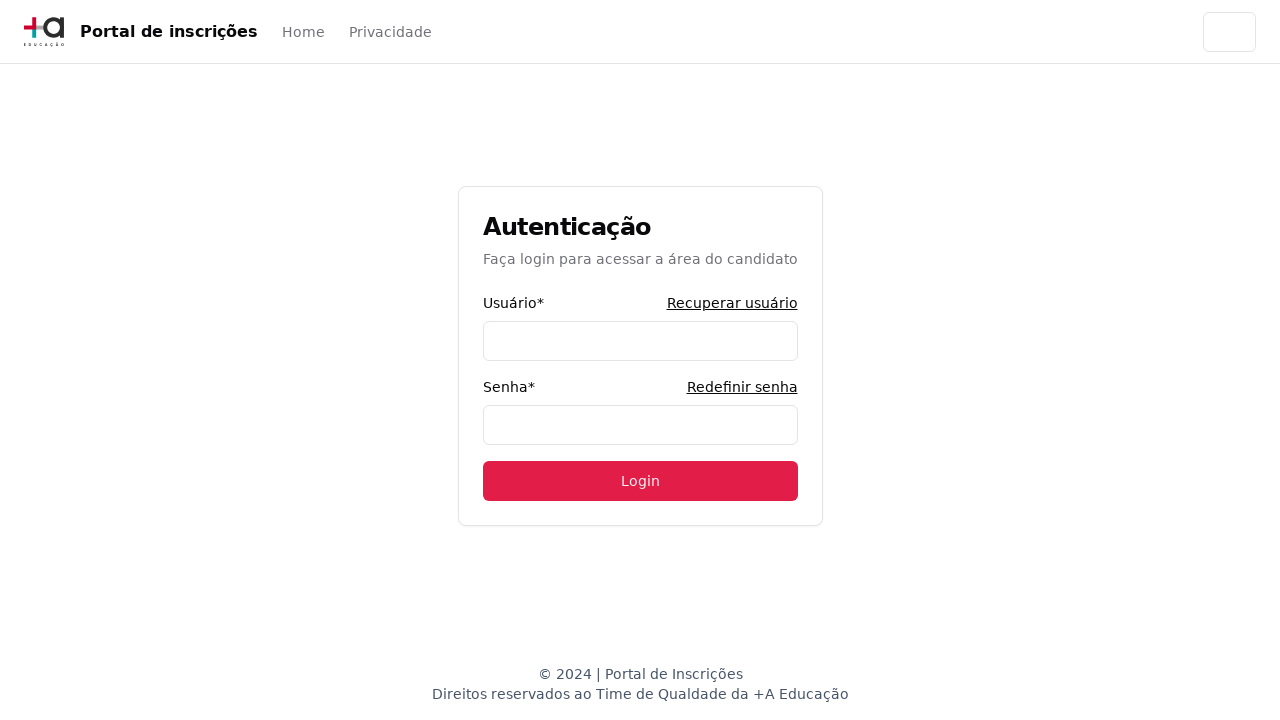

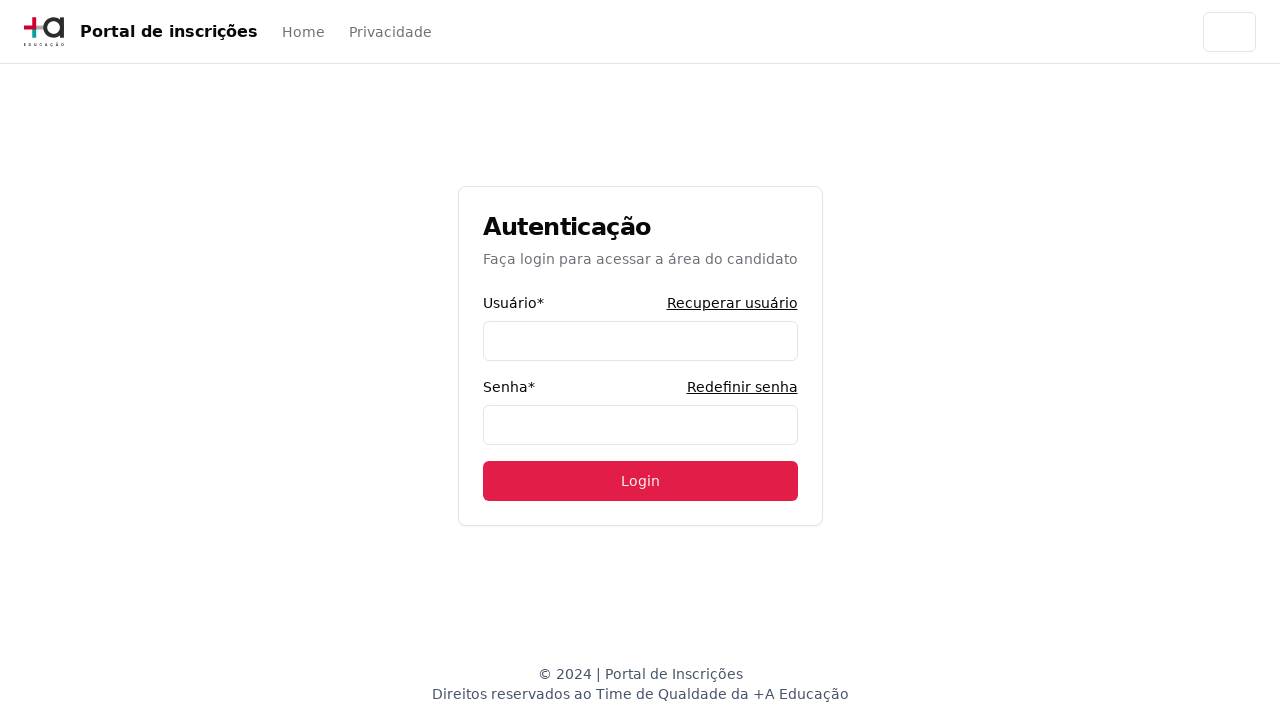